Tests file download functionality by clicking on a download link

Starting URL: https://the-internet.herokuapp.com/download

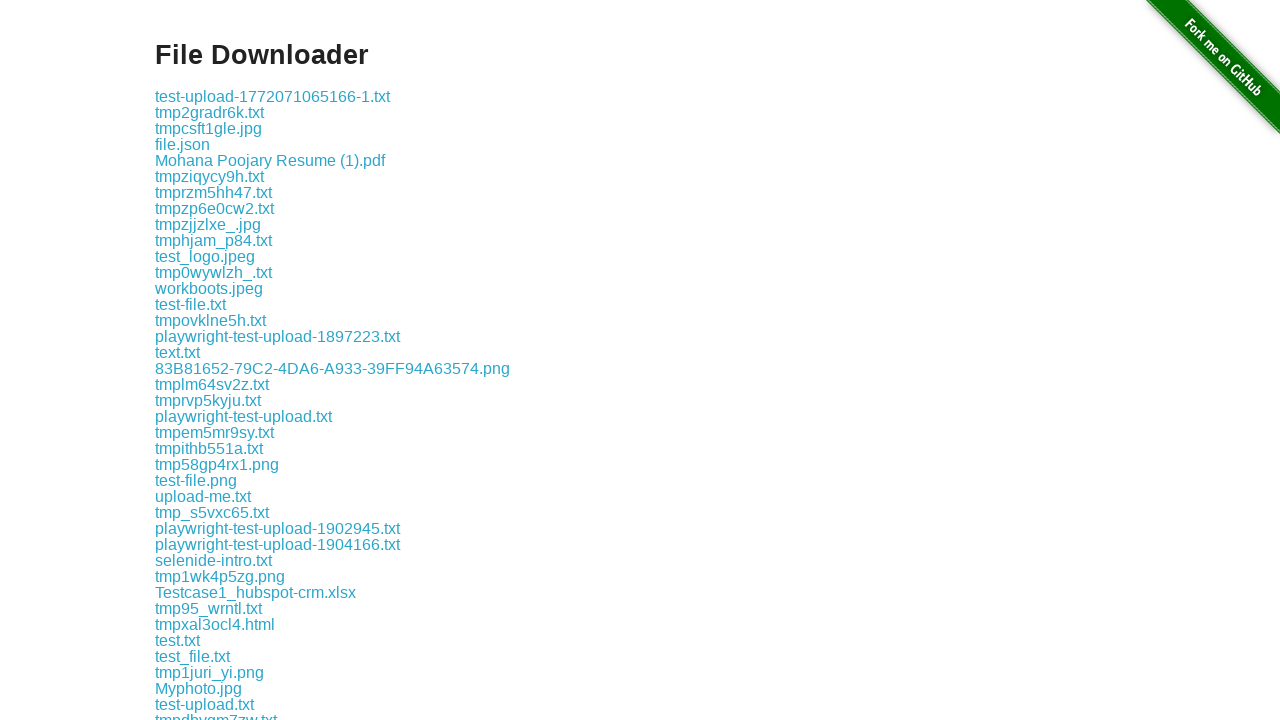

Clicked on file download link 'some-file.txt' at (198, 360) on a:text('some-file.txt')
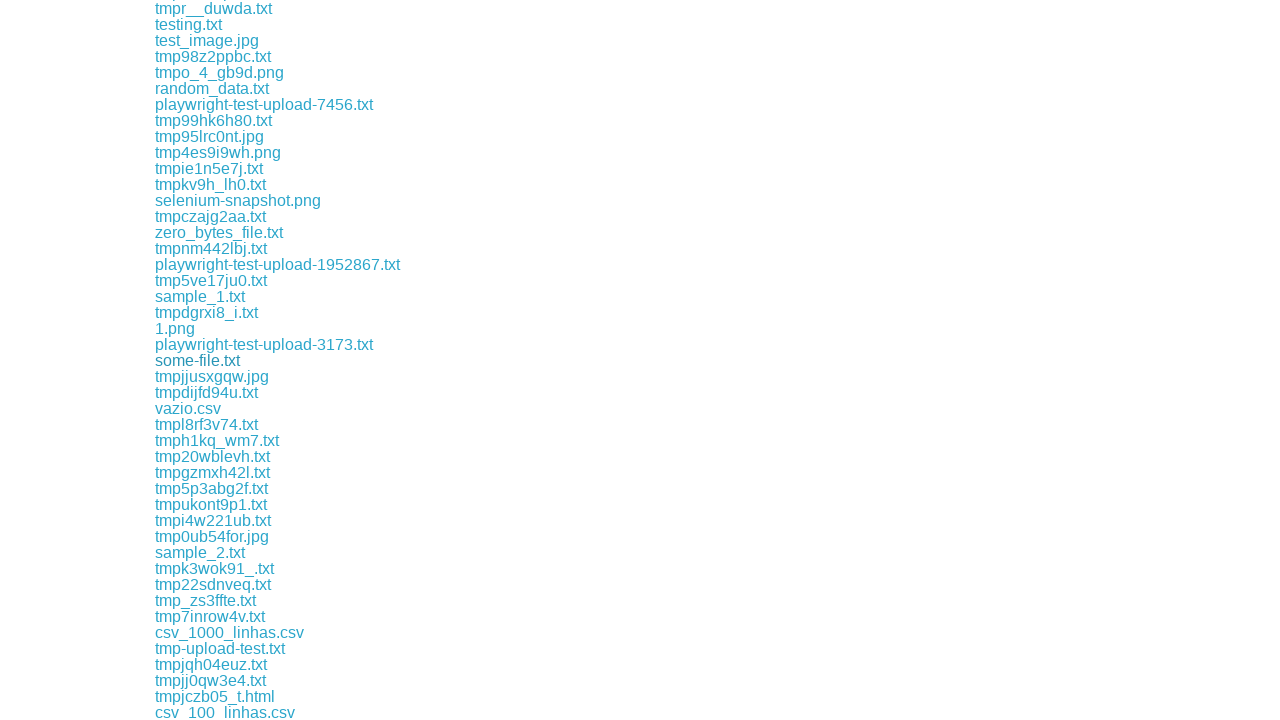

Waited 3 seconds for download to initiate
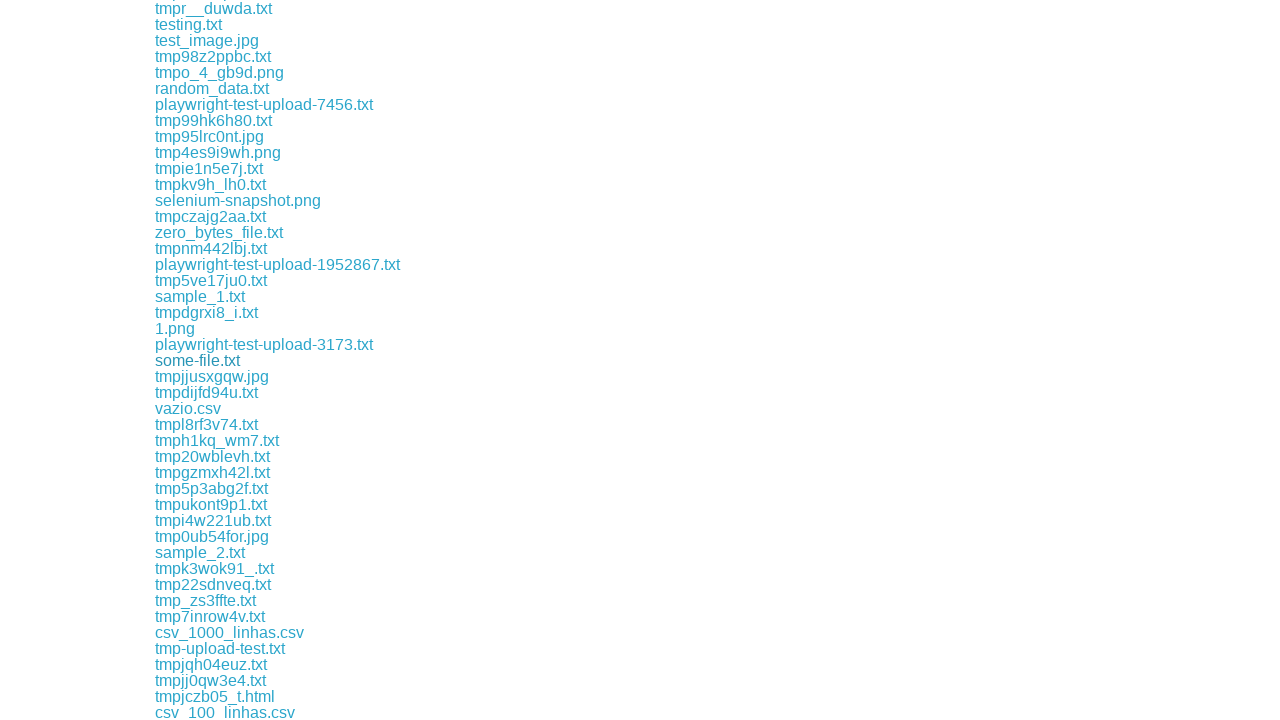

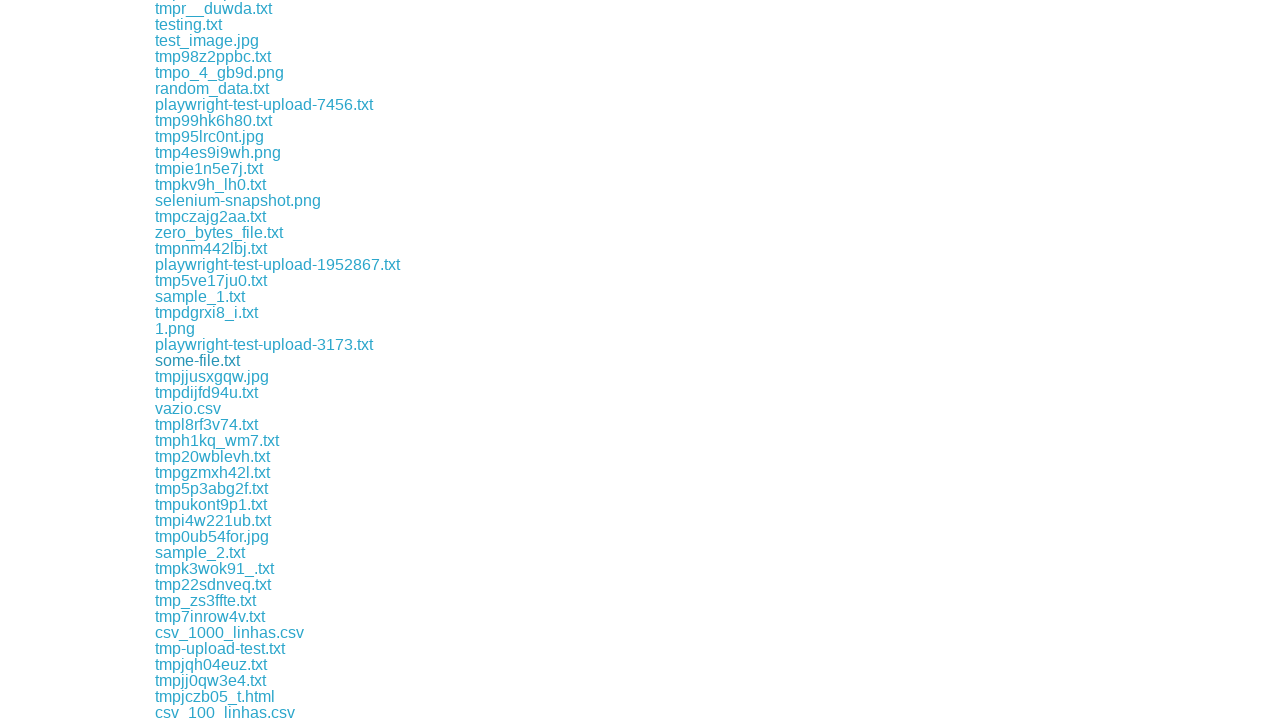